Navigates to a book reviews page on qlibri.it and verifies that book listing items with titles, authors, and plot descriptions are displayed on the page.

Starting URL: https://www.qlibri.it/recensioni/romanzi-narrativa-straniera/

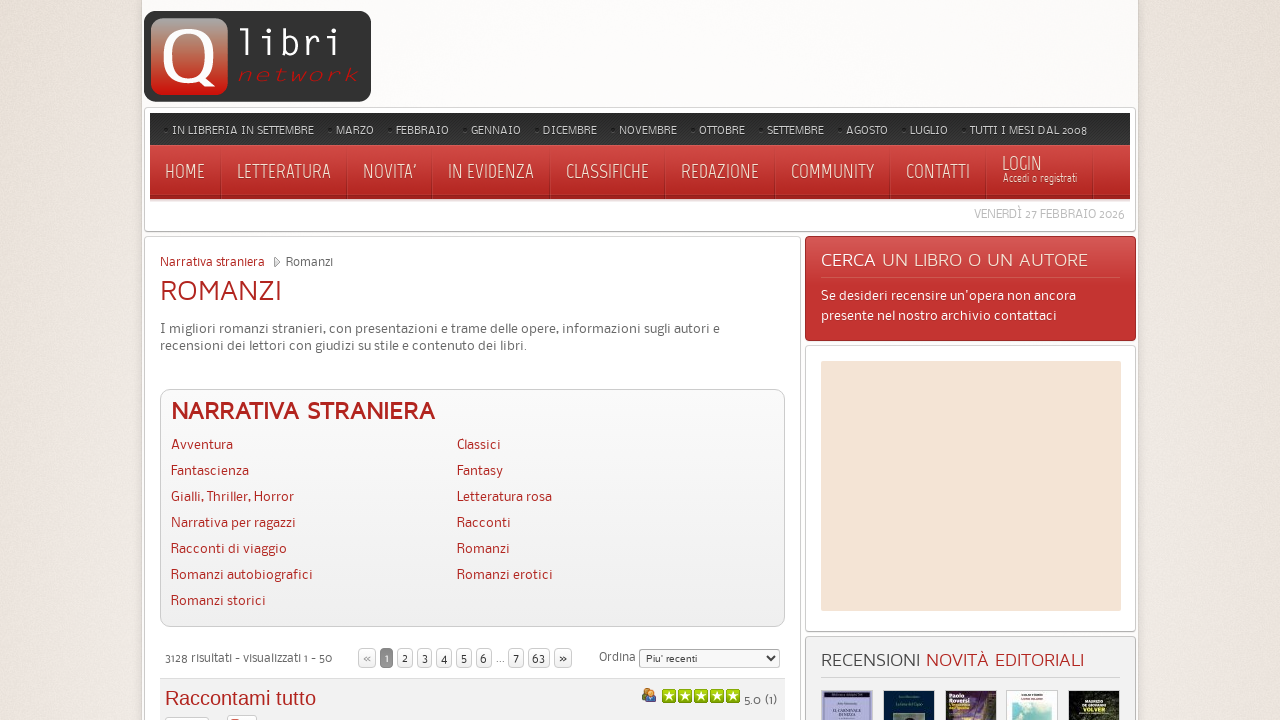

Navigated to qlibri book reviews page for foreign novels
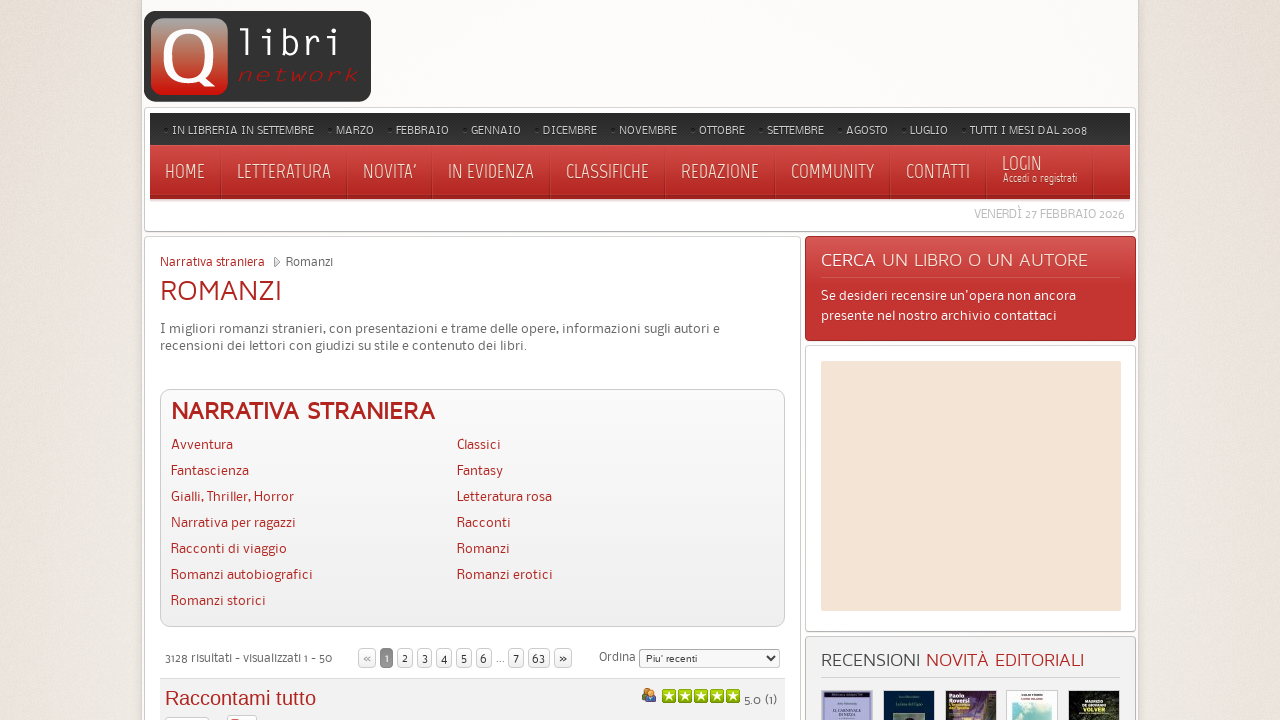

Book listing items loaded on the page
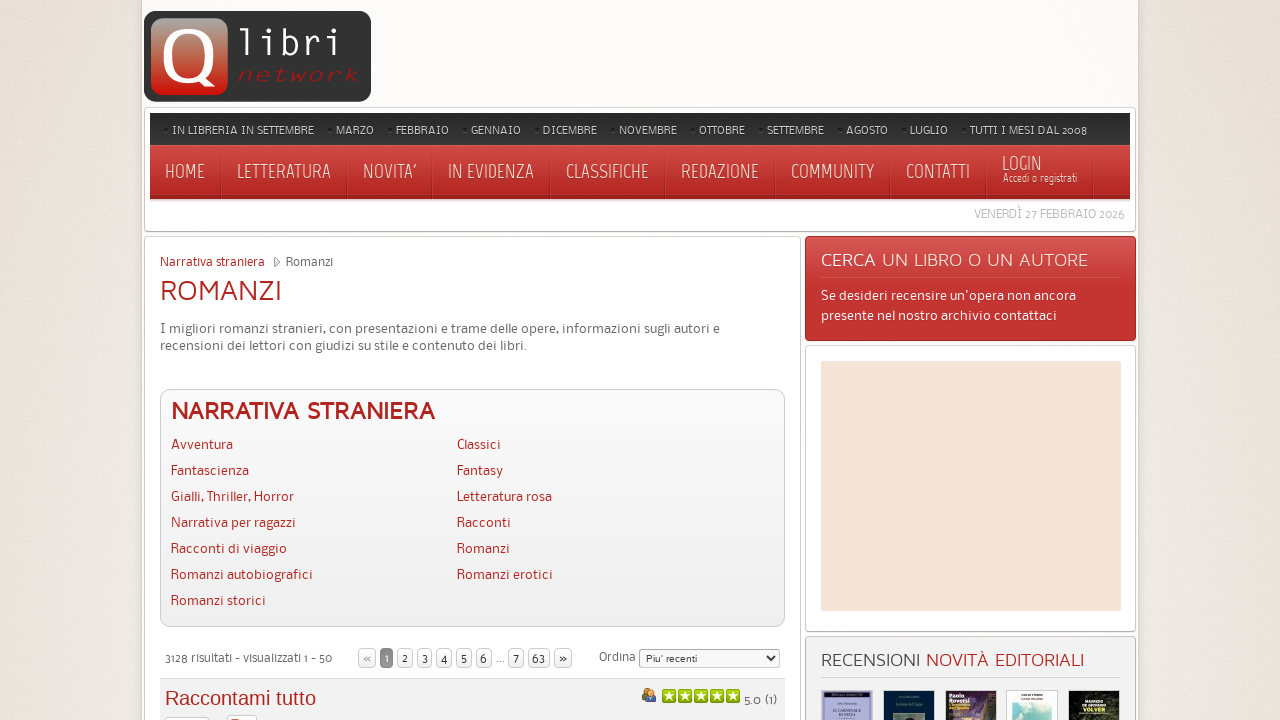

Book titles are present and loaded
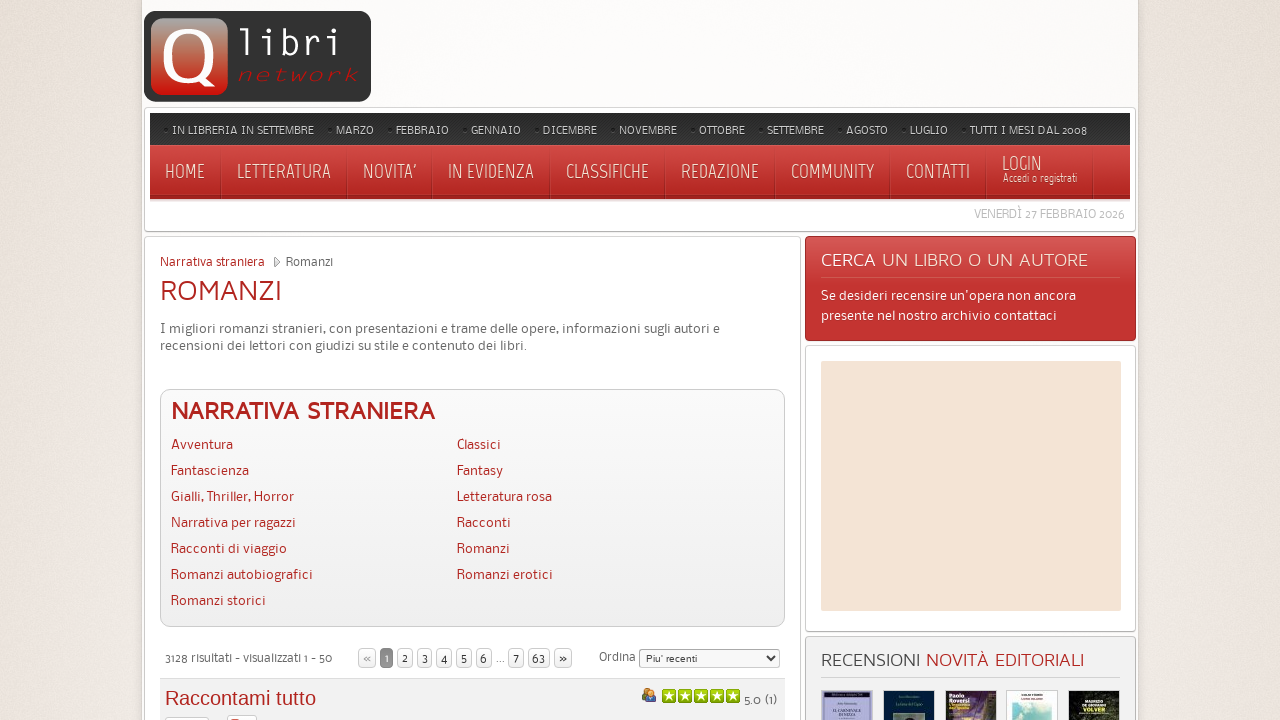

Author information fields are displayed
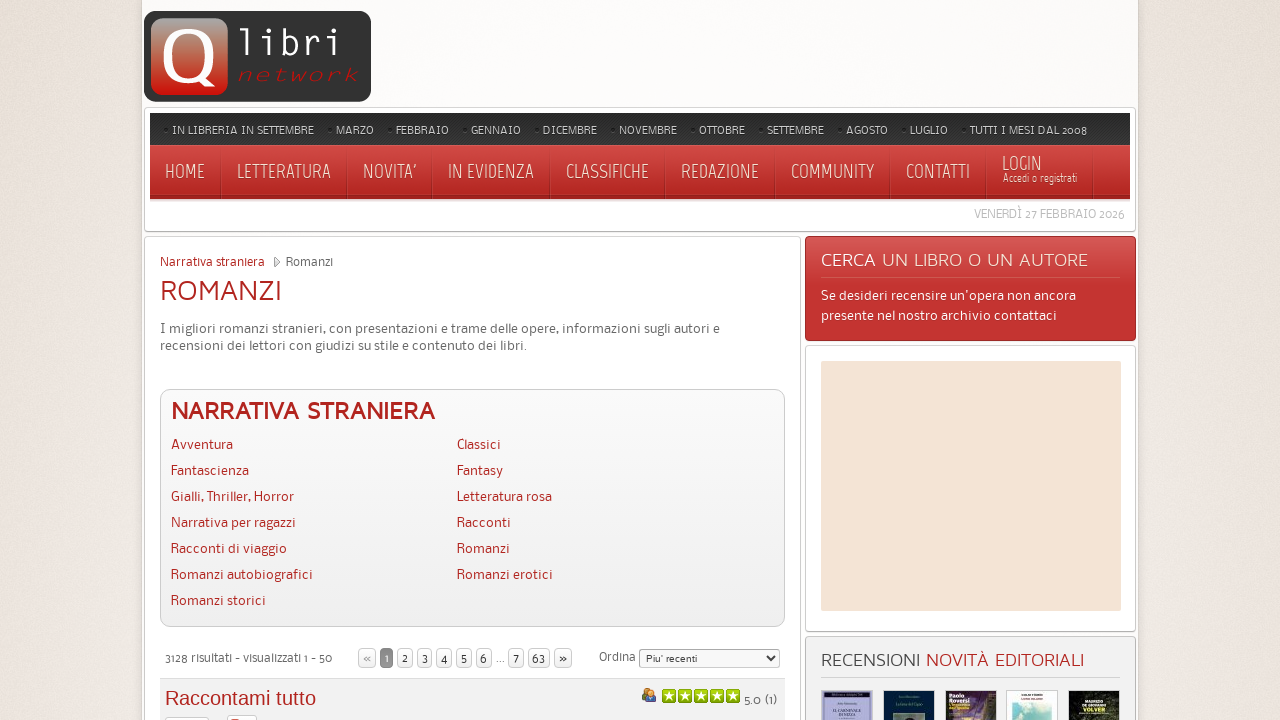

Plot descriptions are present on the page
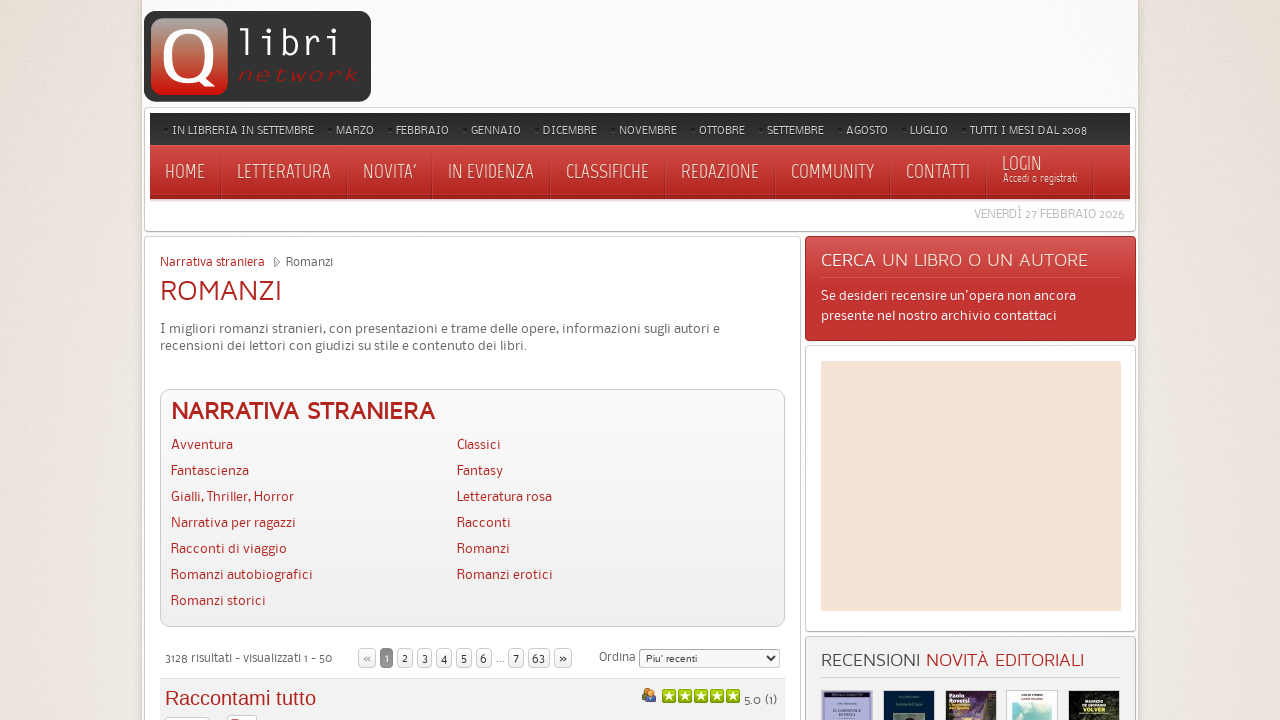

Navigated to qlibri book reviews page for Italian mystery novels
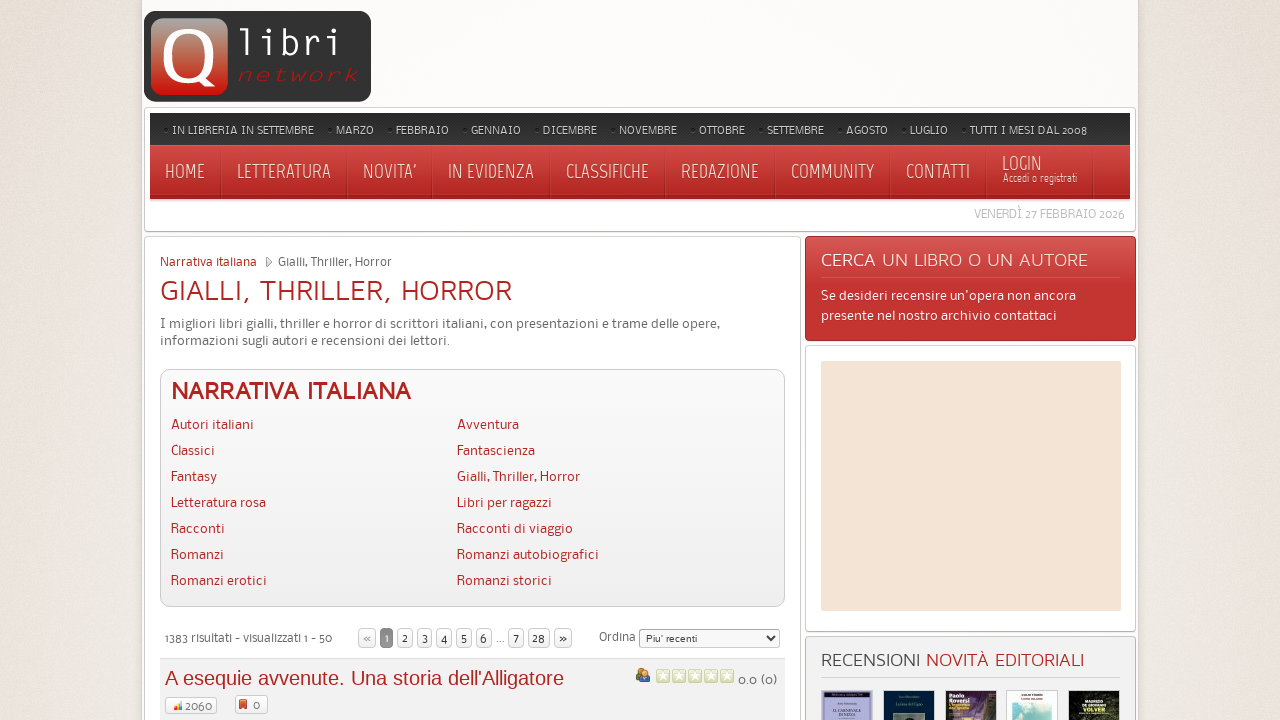

Book listing items loaded on the new category page
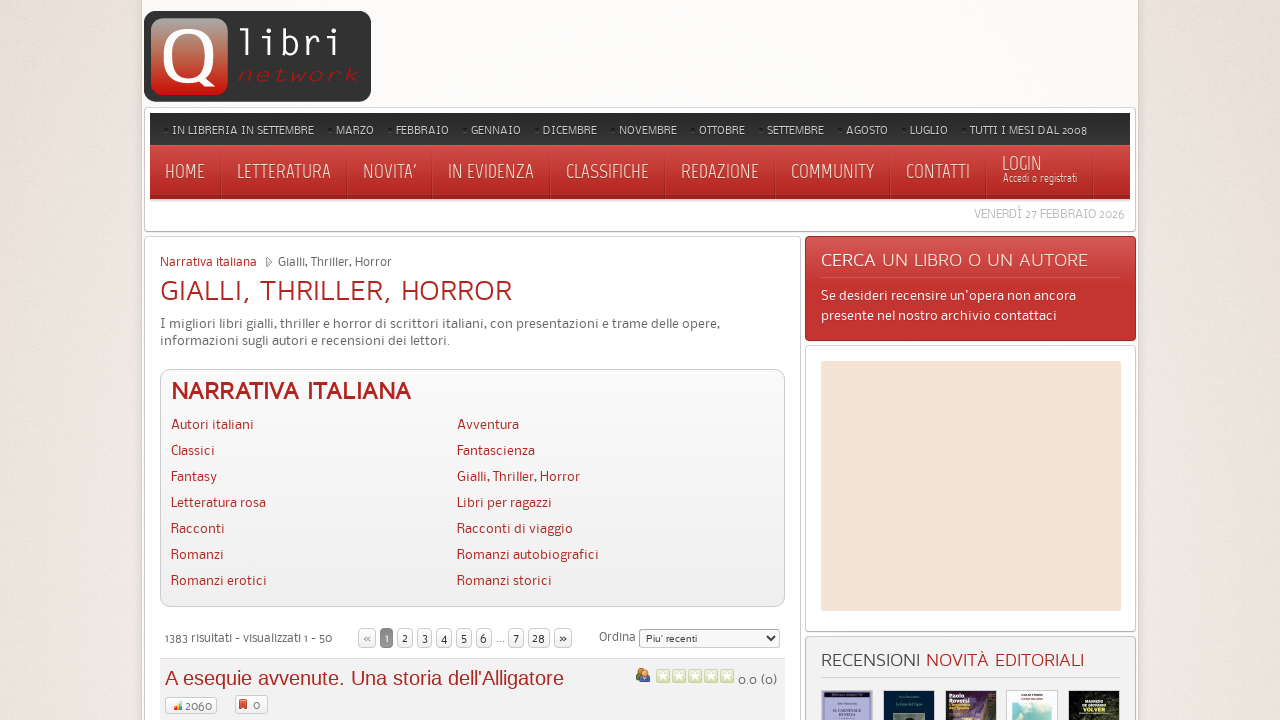

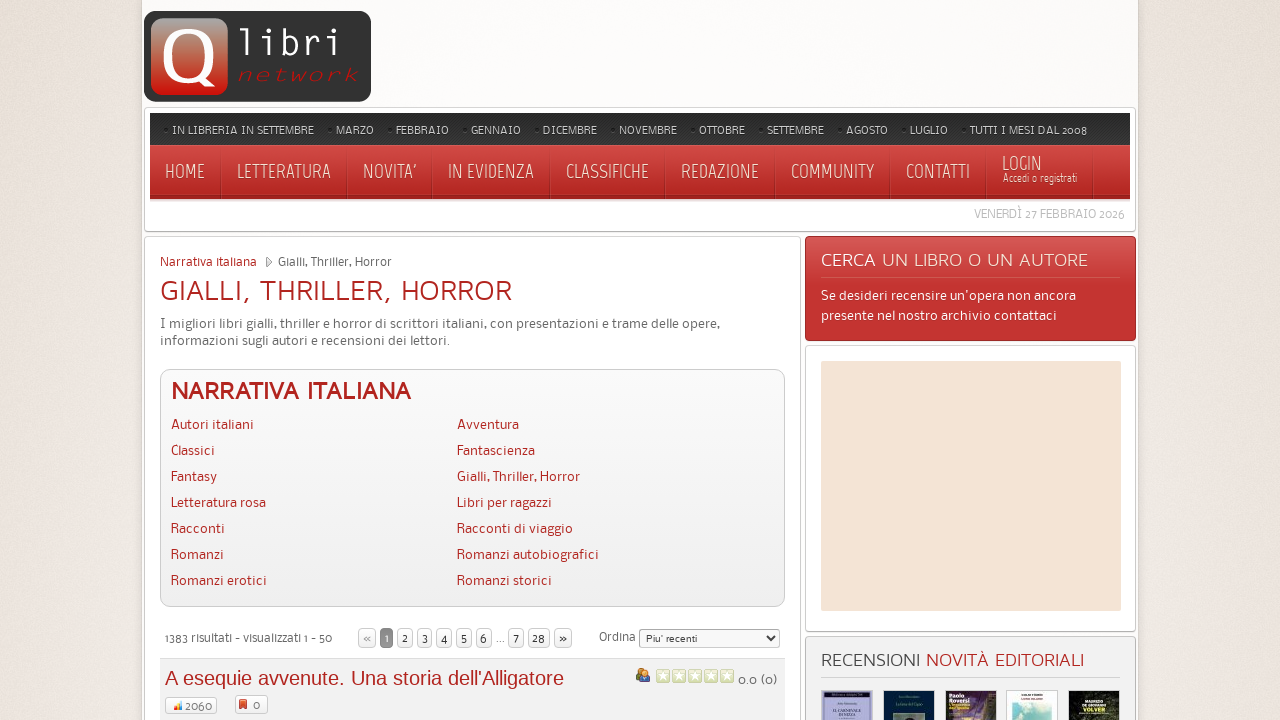